Tests JavaScript confirm dialog handling by clicking a button that triggers a confirm dialog, dismissing it by clicking Cancel, and verifying the result message does not contain "successfuly".

Starting URL: https://testcenter.techproeducation.com/index.php?page=javascript-alerts

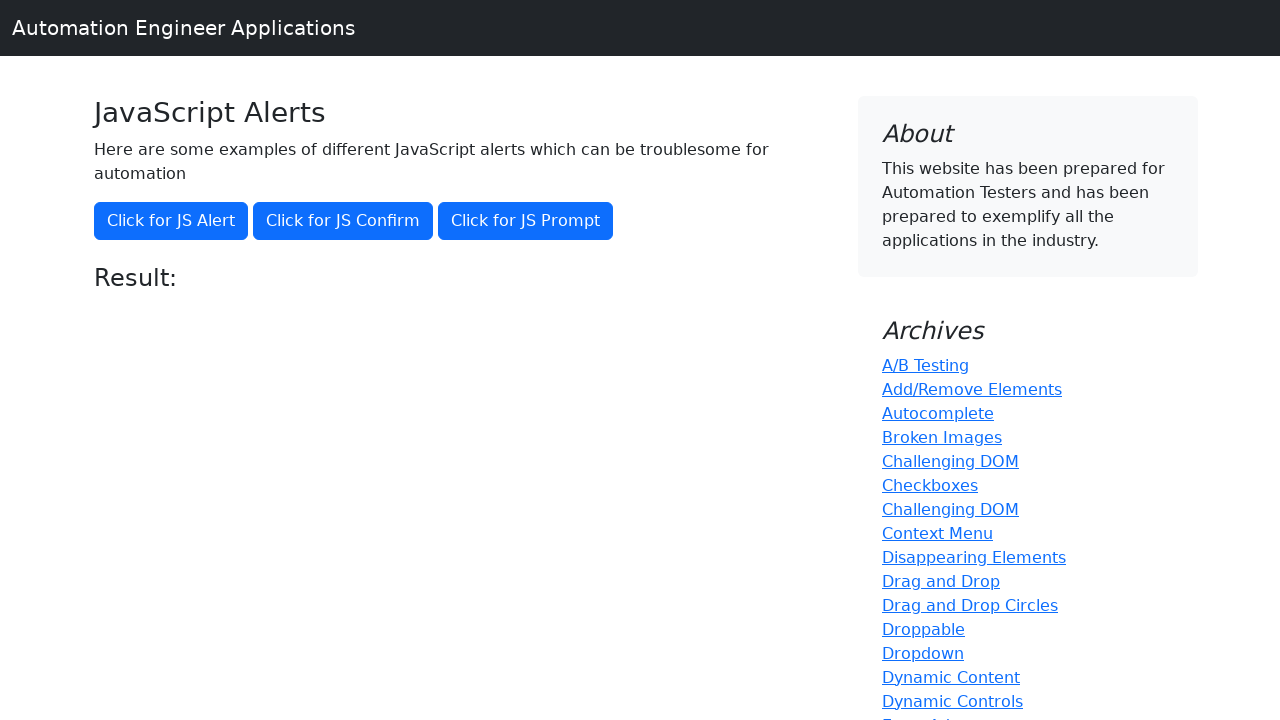

Set up dialog handler to dismiss confirm dialog by clicking Cancel
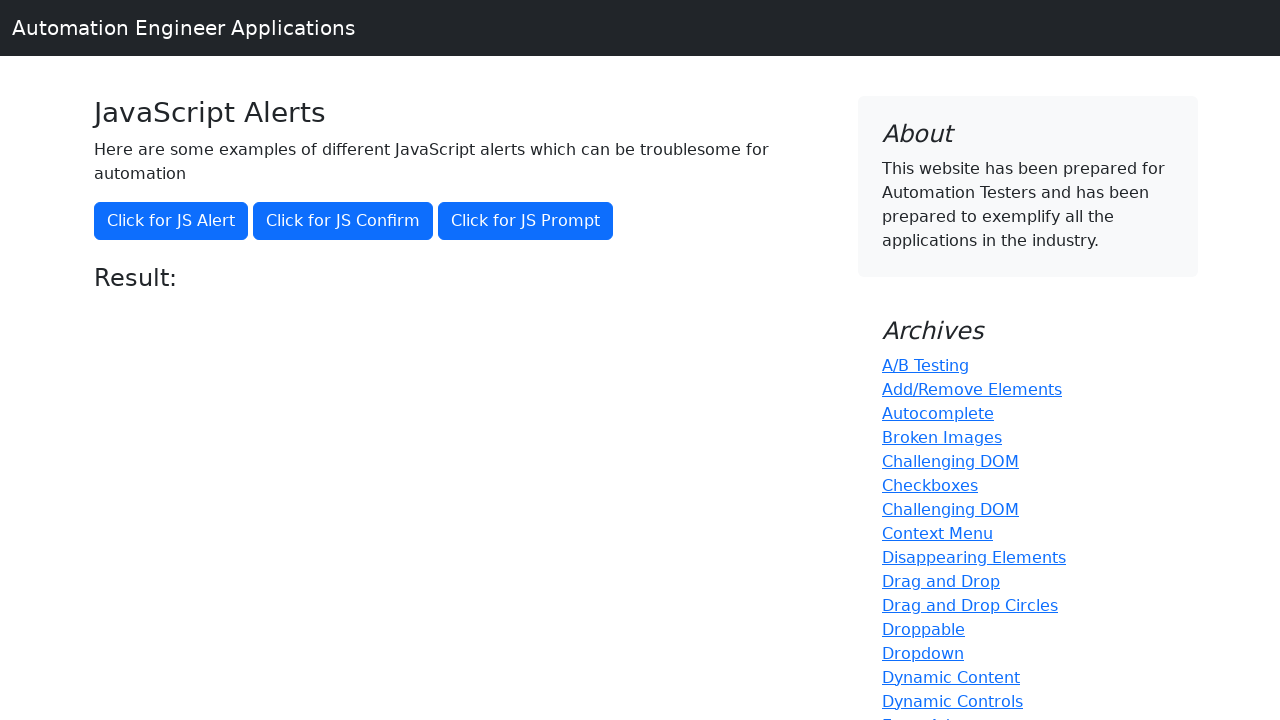

Clicked button to trigger JavaScript confirm dialog at (343, 221) on button[onclick='jsConfirm()']
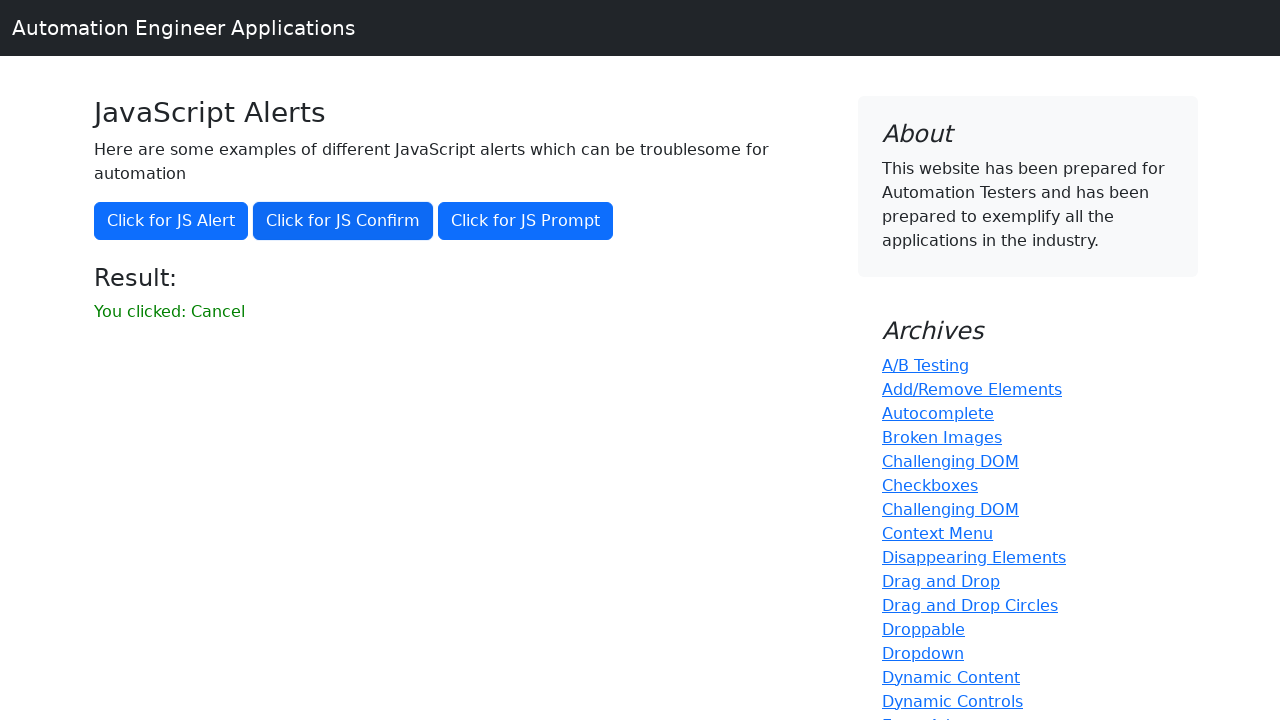

Waited for result message to appear
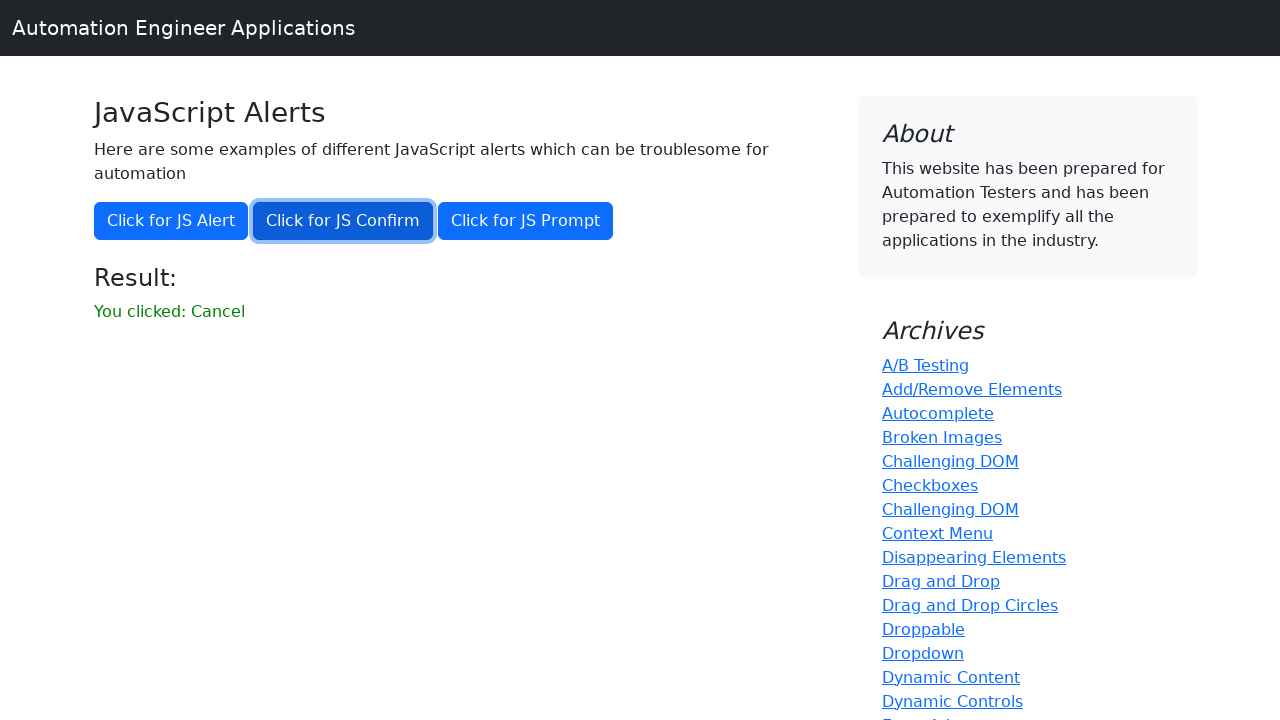

Retrieved result message text: 'You clicked: Cancel'
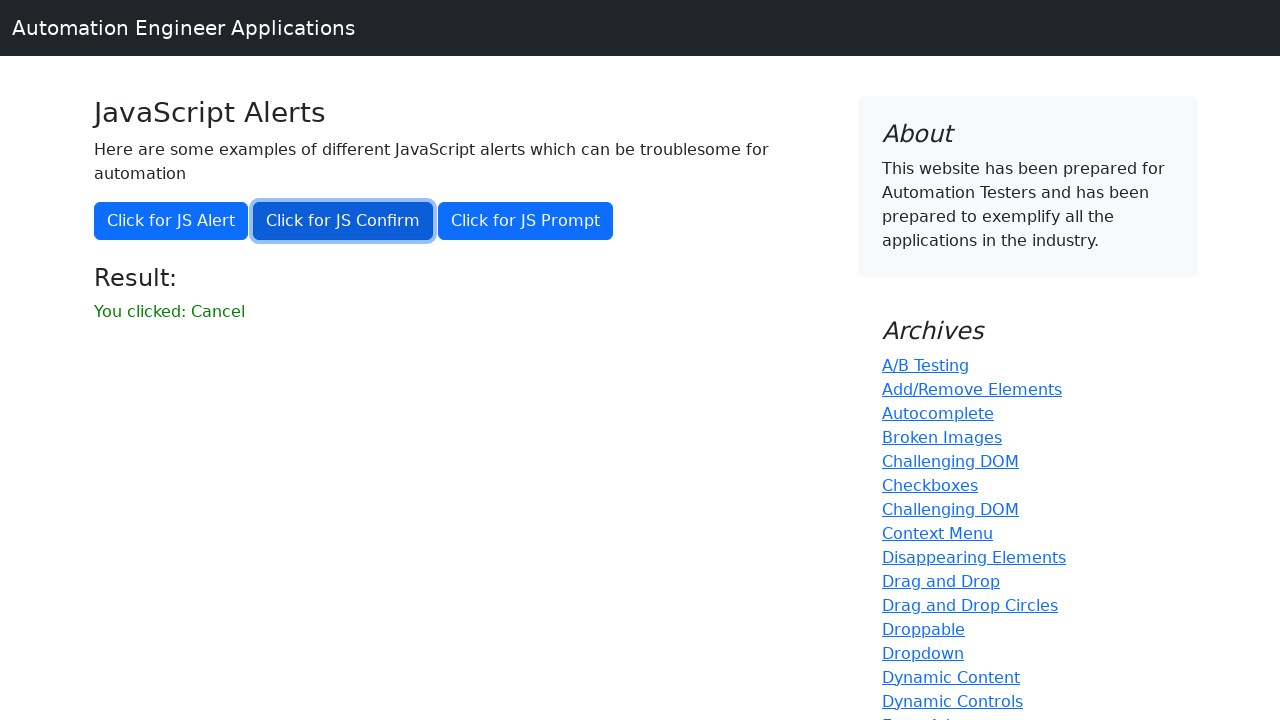

Verified result message does not contain 'successfuly'
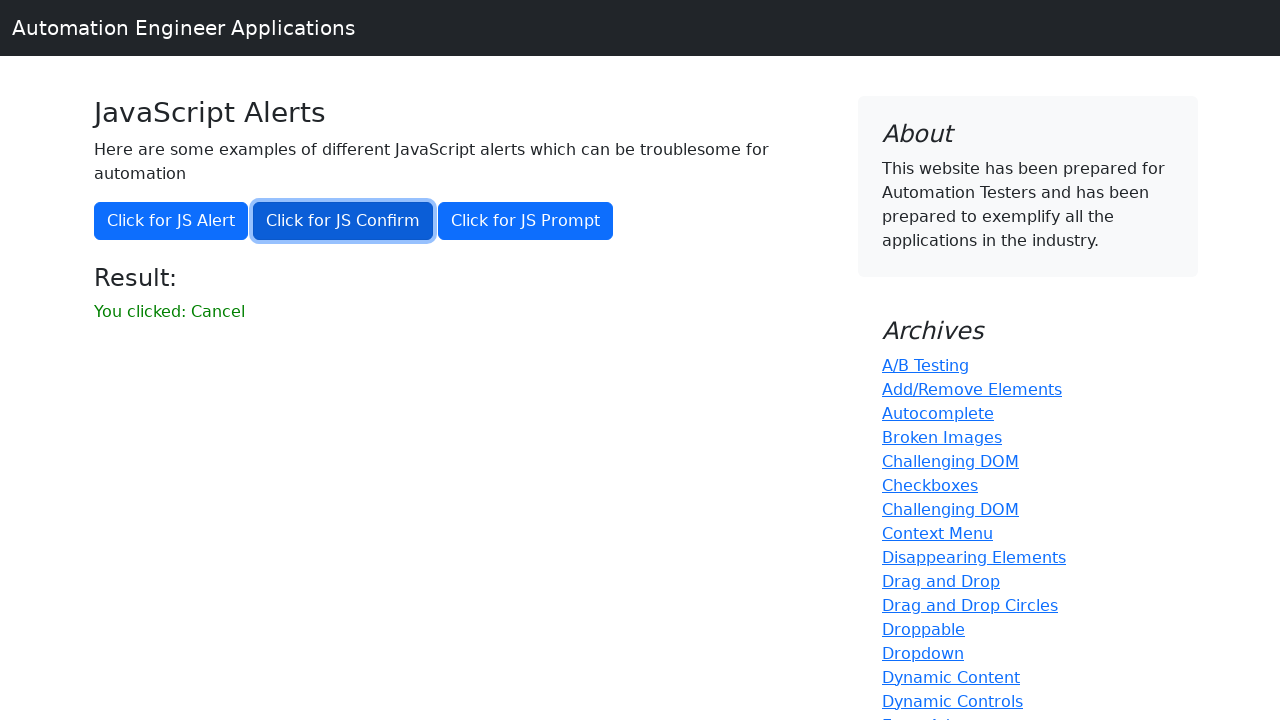

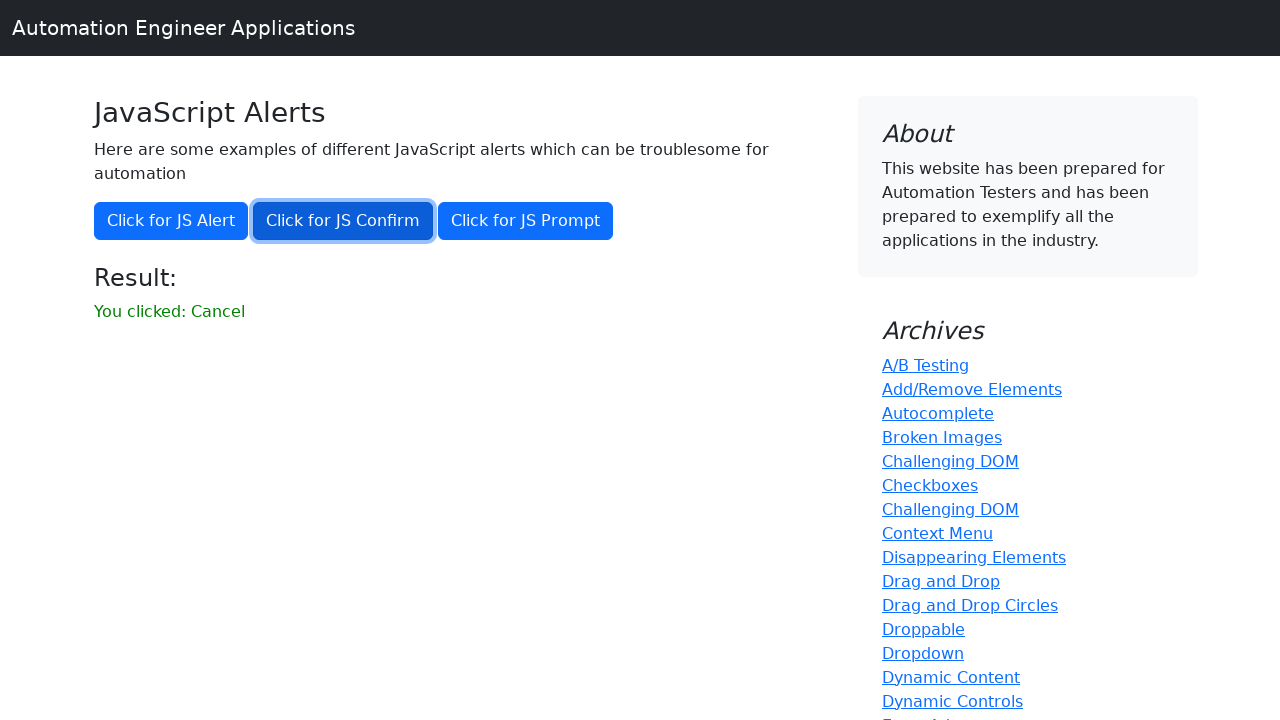